Tests the search filter functionality on a product offers page by entering "Rice" in the search field and verifying that all displayed results contain "Rice" in their name.

Starting URL: https://rahulshettyacademy.com/seleniumPractise/#/offers

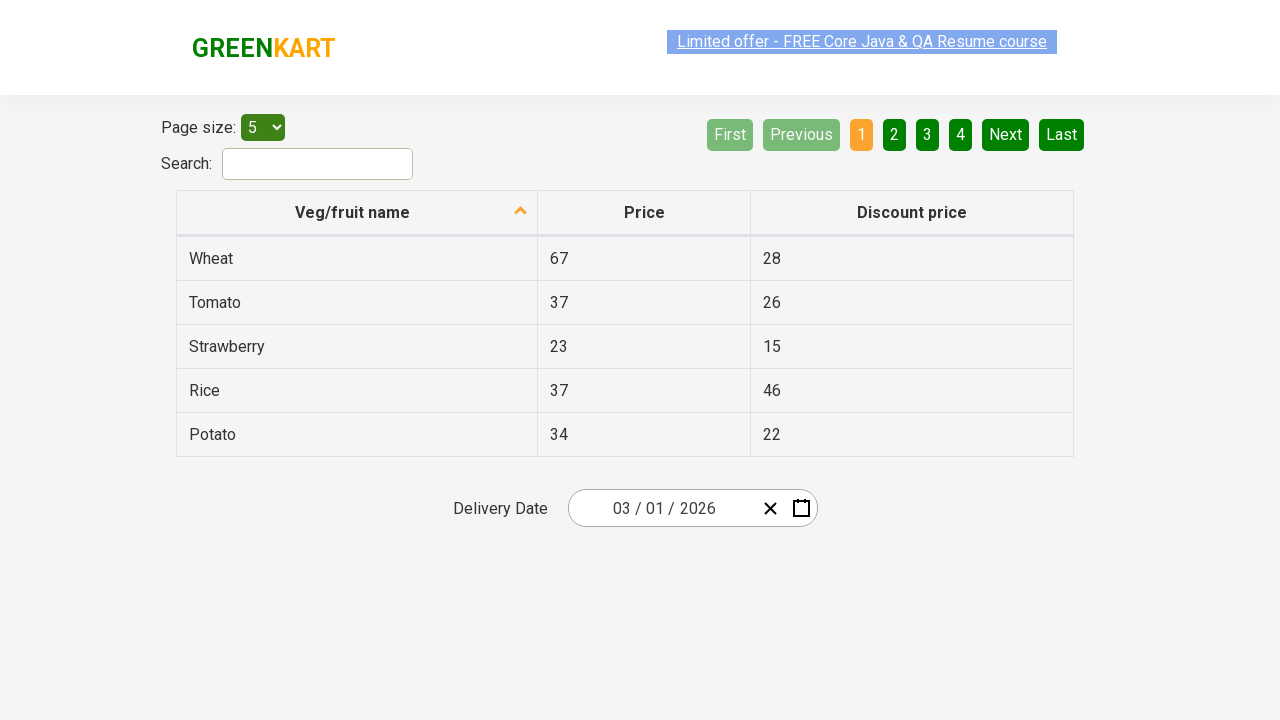

Entered 'Rice' in the search filter field on #search-field
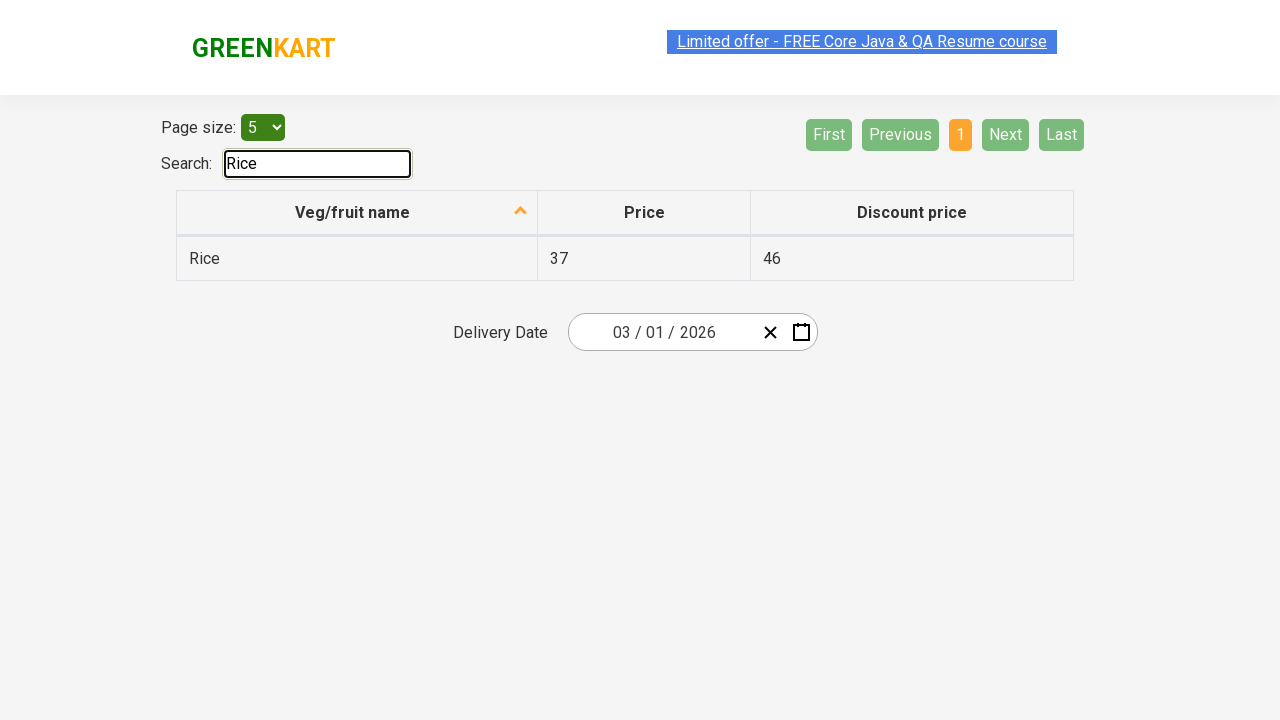

Waited 500ms for filter to apply
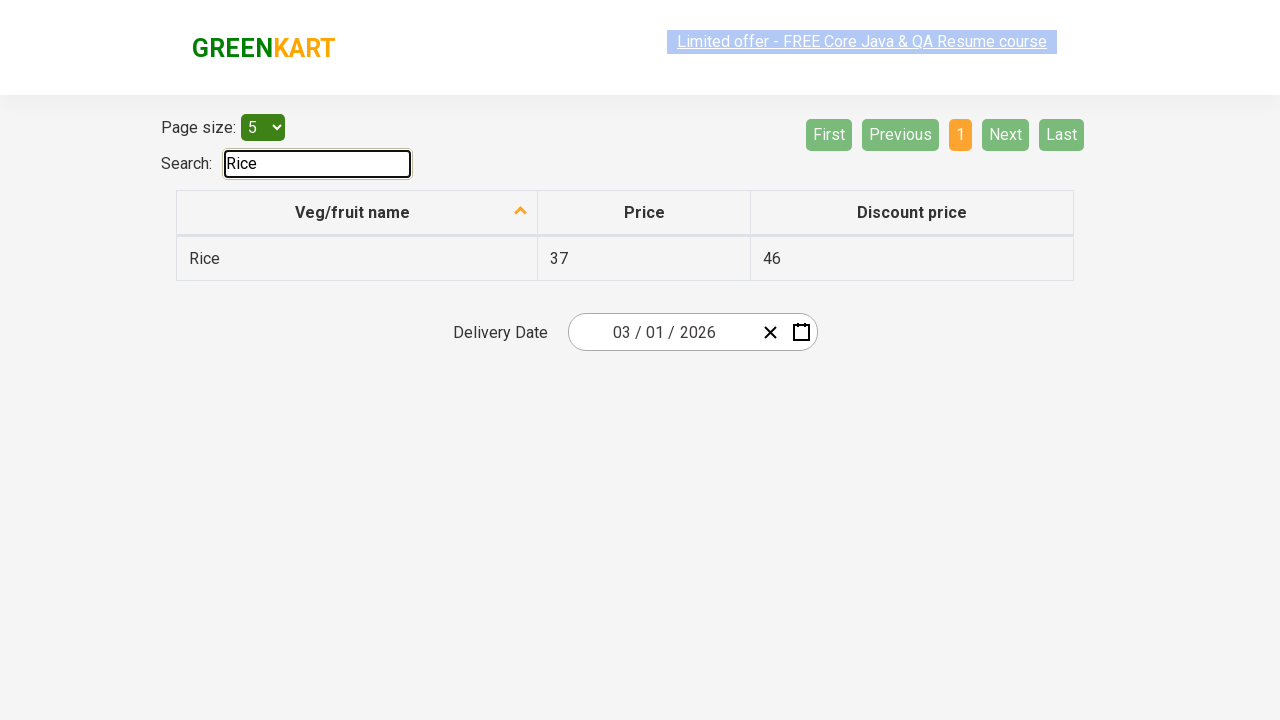

Retrieved all product names from table first column
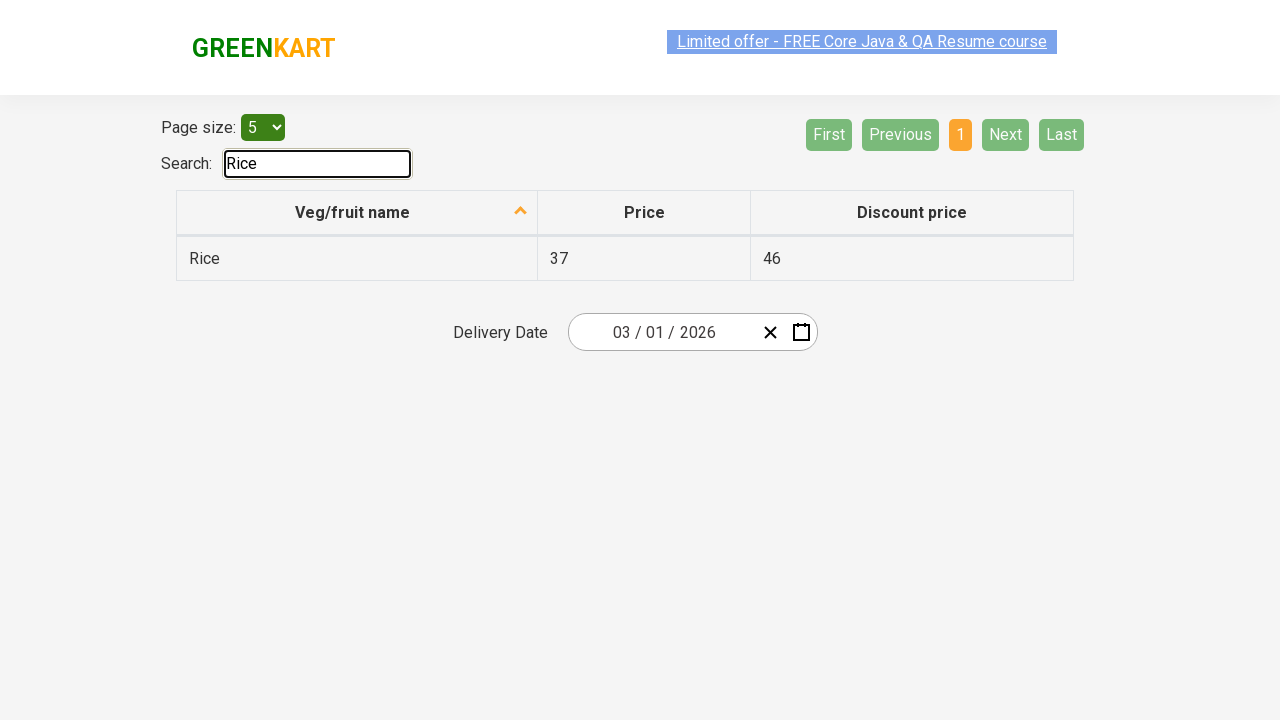

Verified product 'Rice' contains 'Rice'
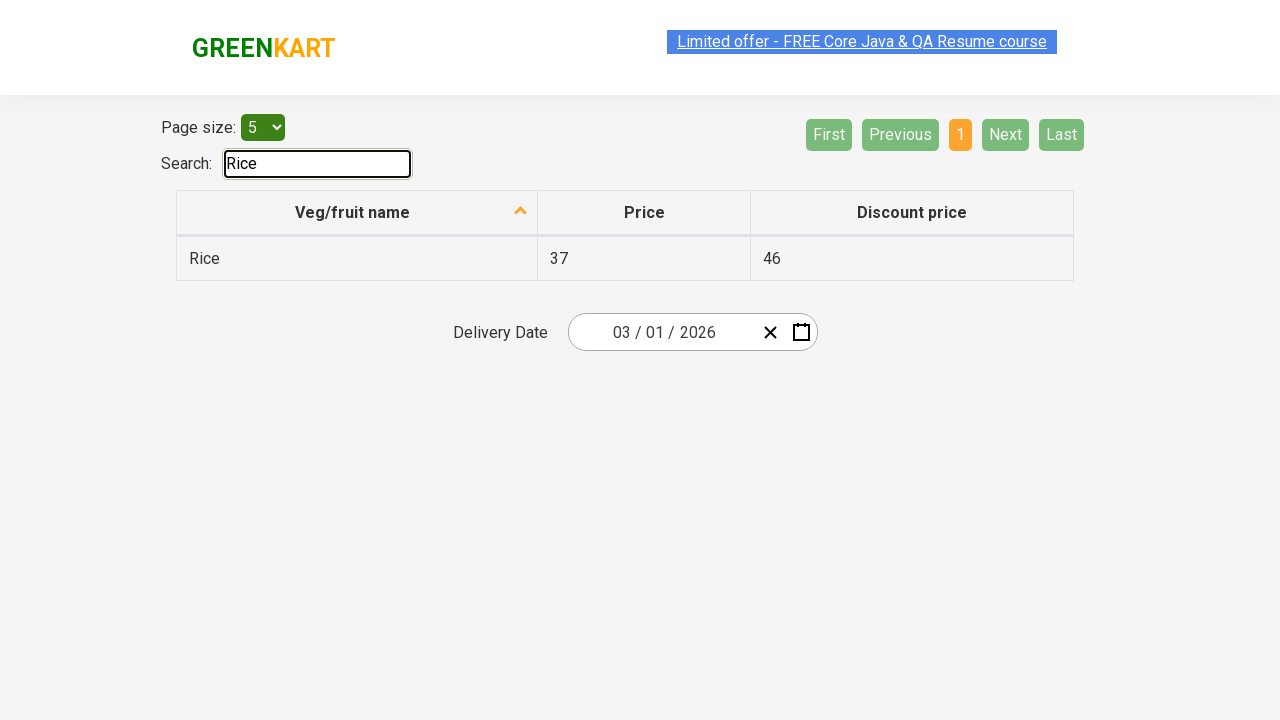

Assertion passed: 'Rice' found in 'Rice'
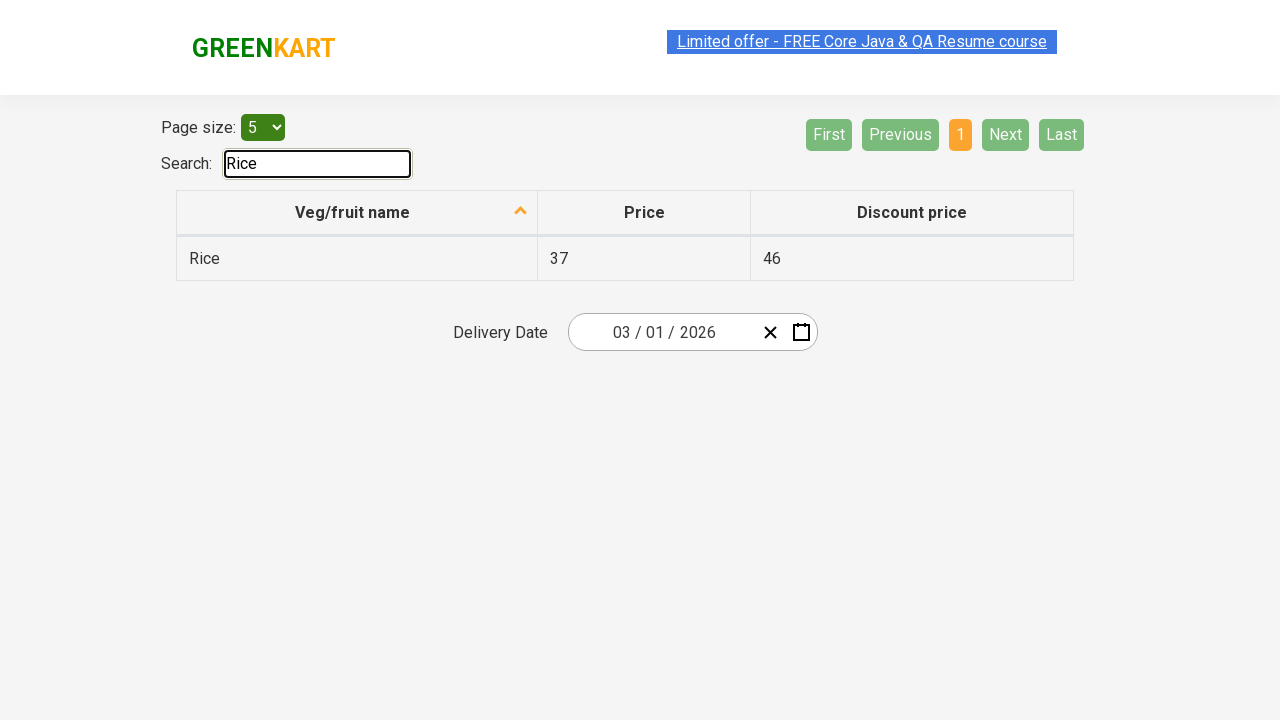

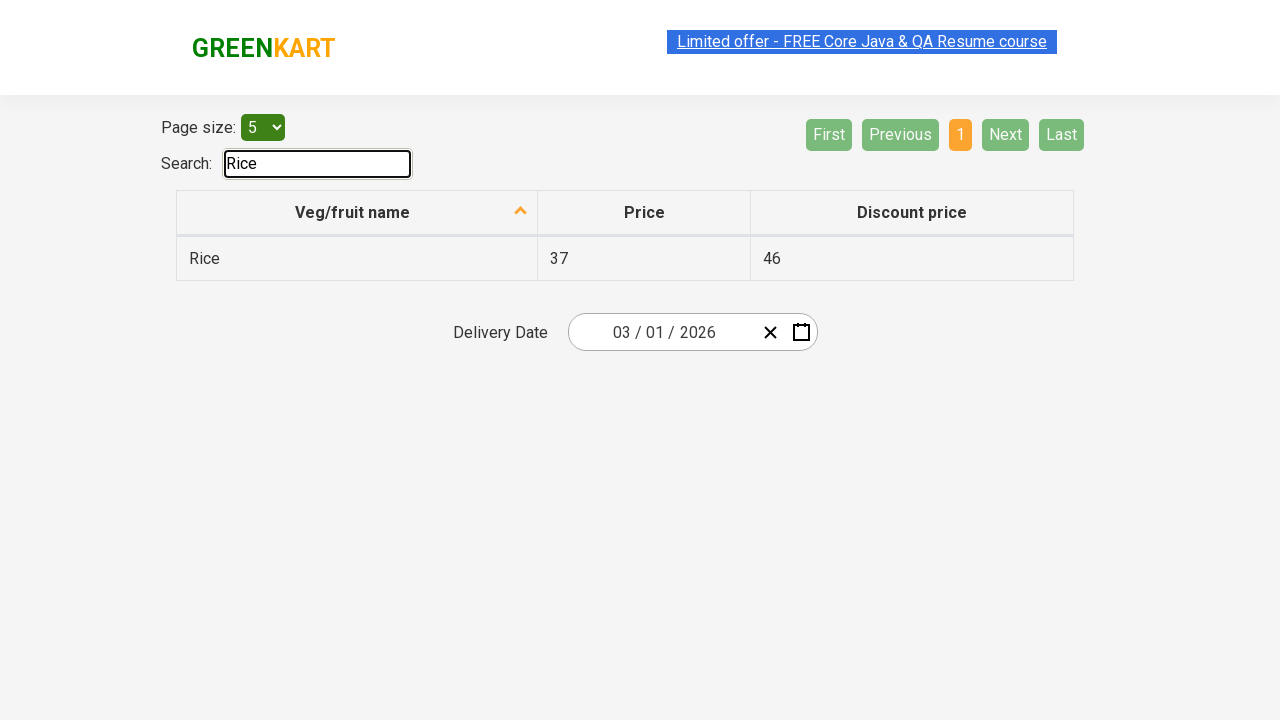